Tests scrolling functionality on the Selenium website by scrolling to bottom, back to top, and then to a specific element

Starting URL: https://www.selenium.dev/

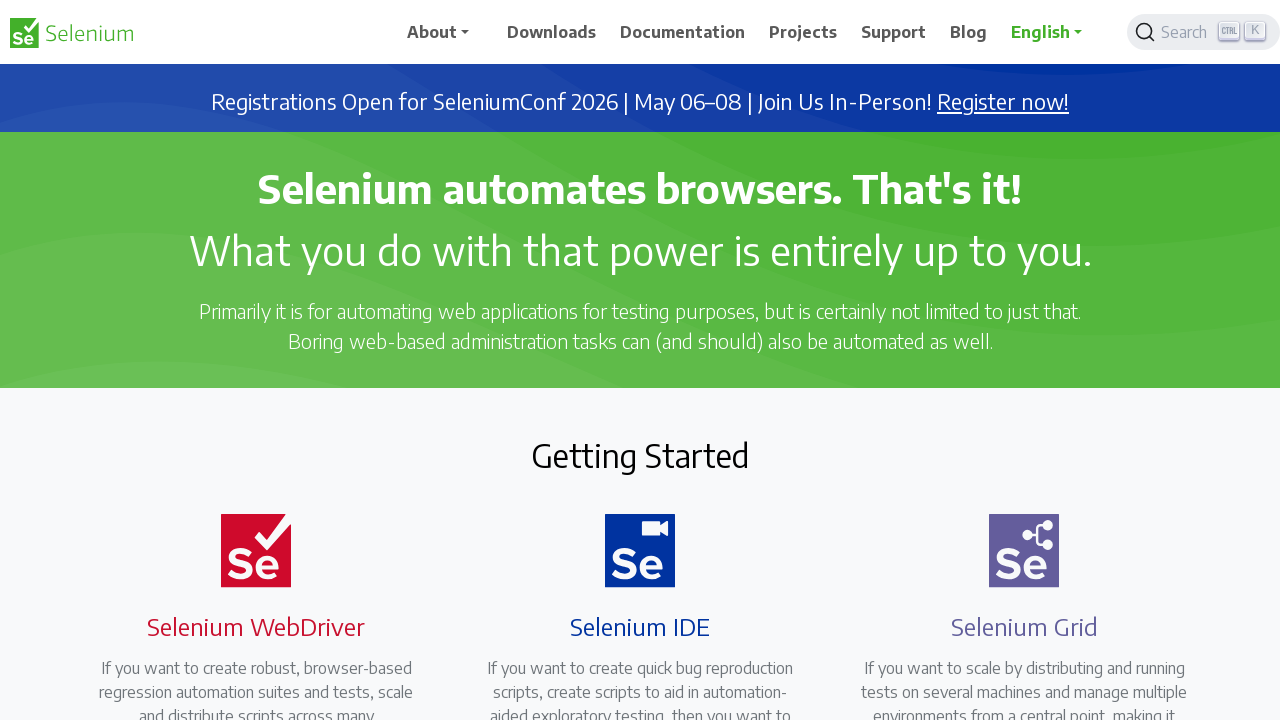

Scrolled to bottom of Selenium website
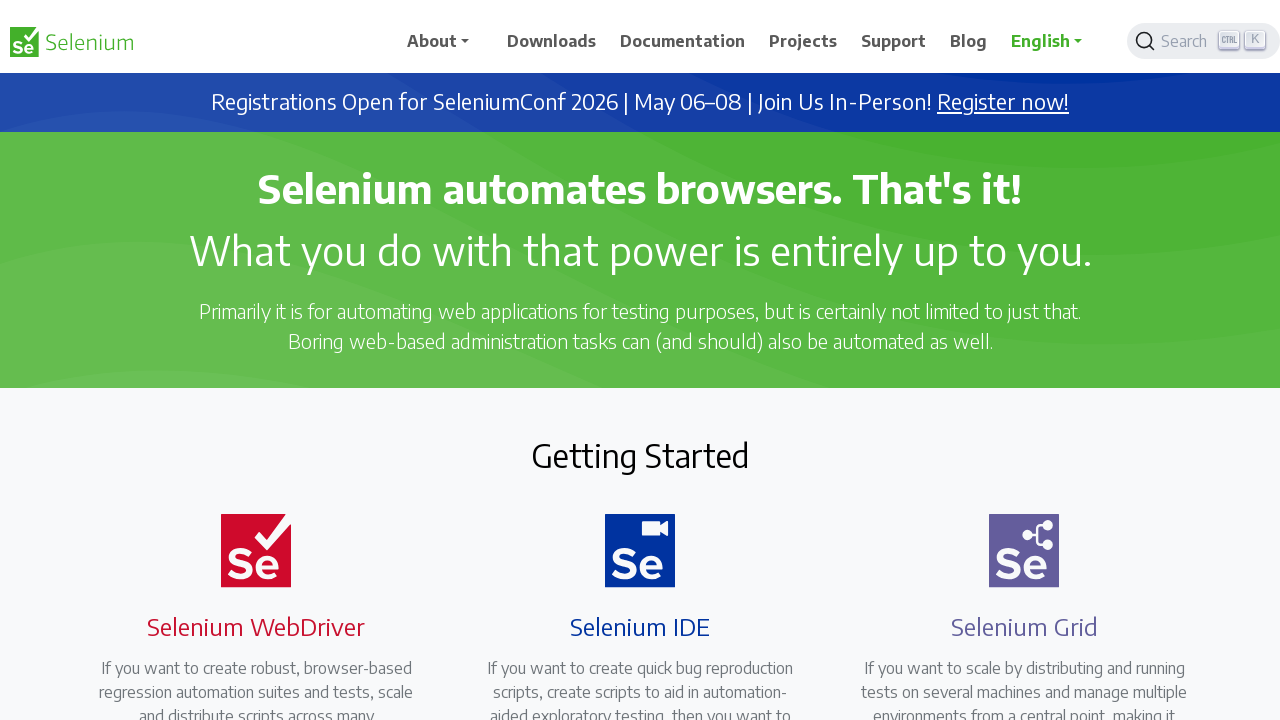

Waited for scroll to bottom to complete
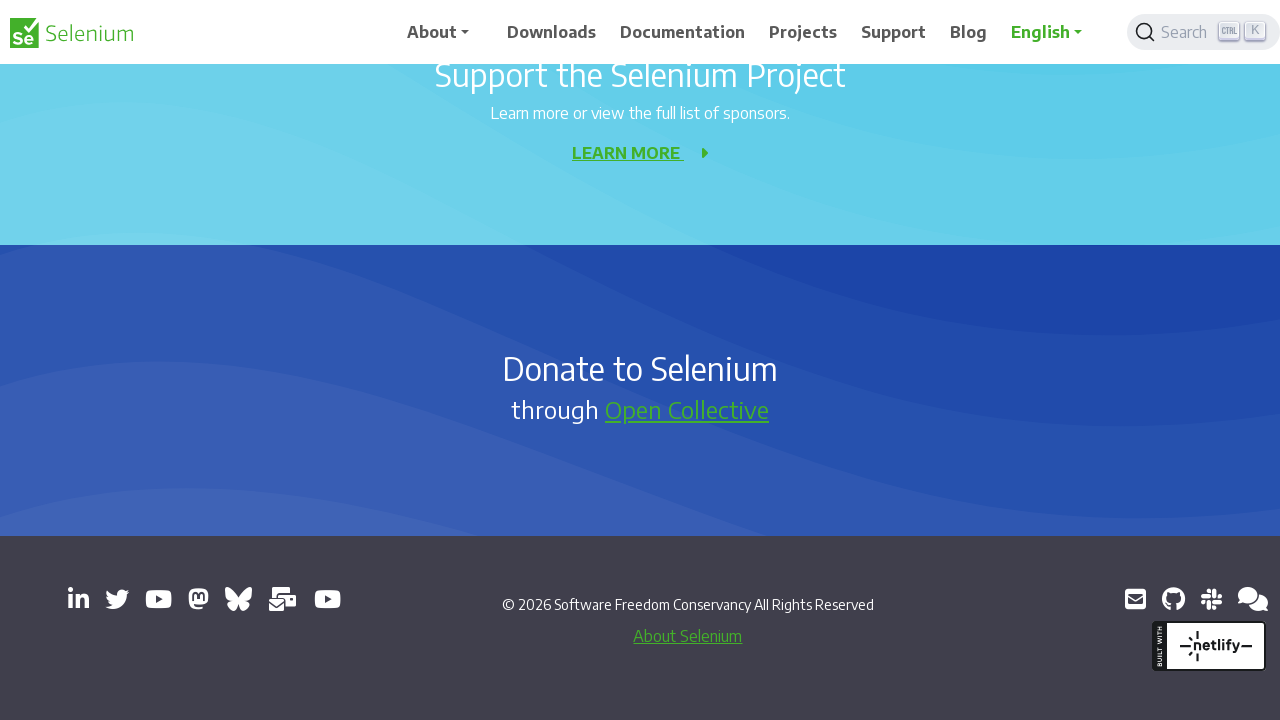

Scrolled back to top of page
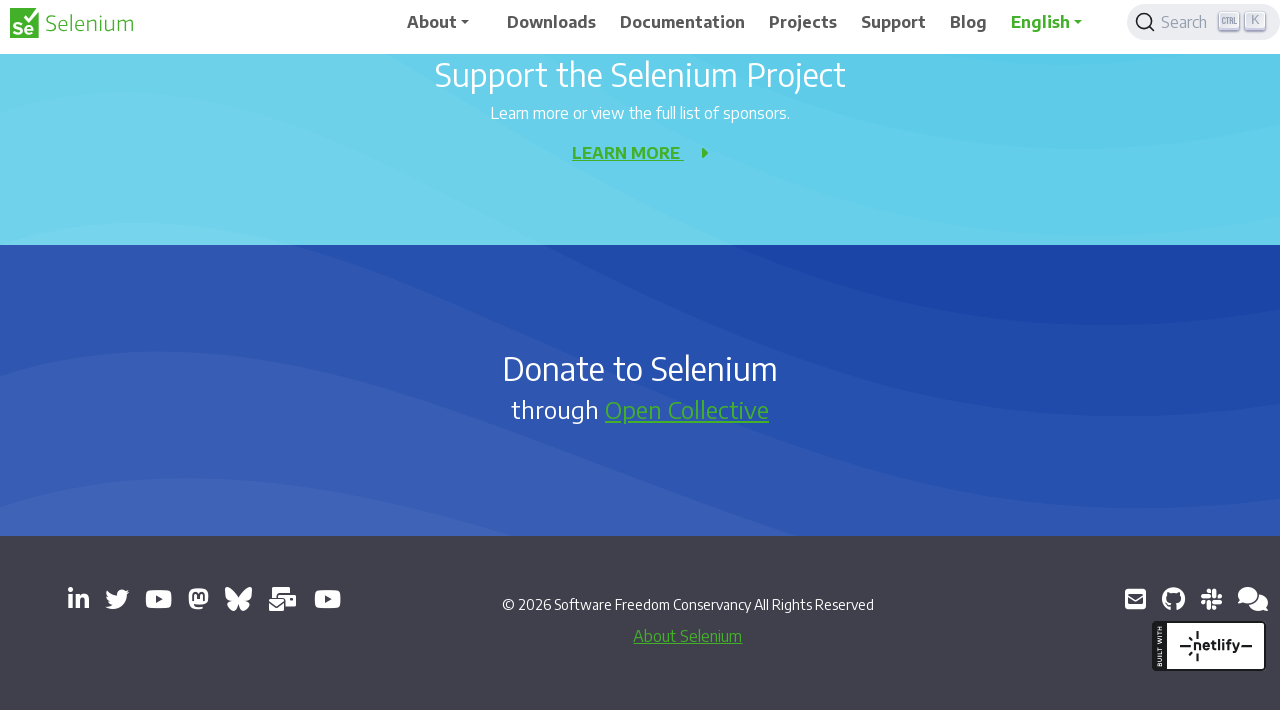

Waited for scroll to top to complete
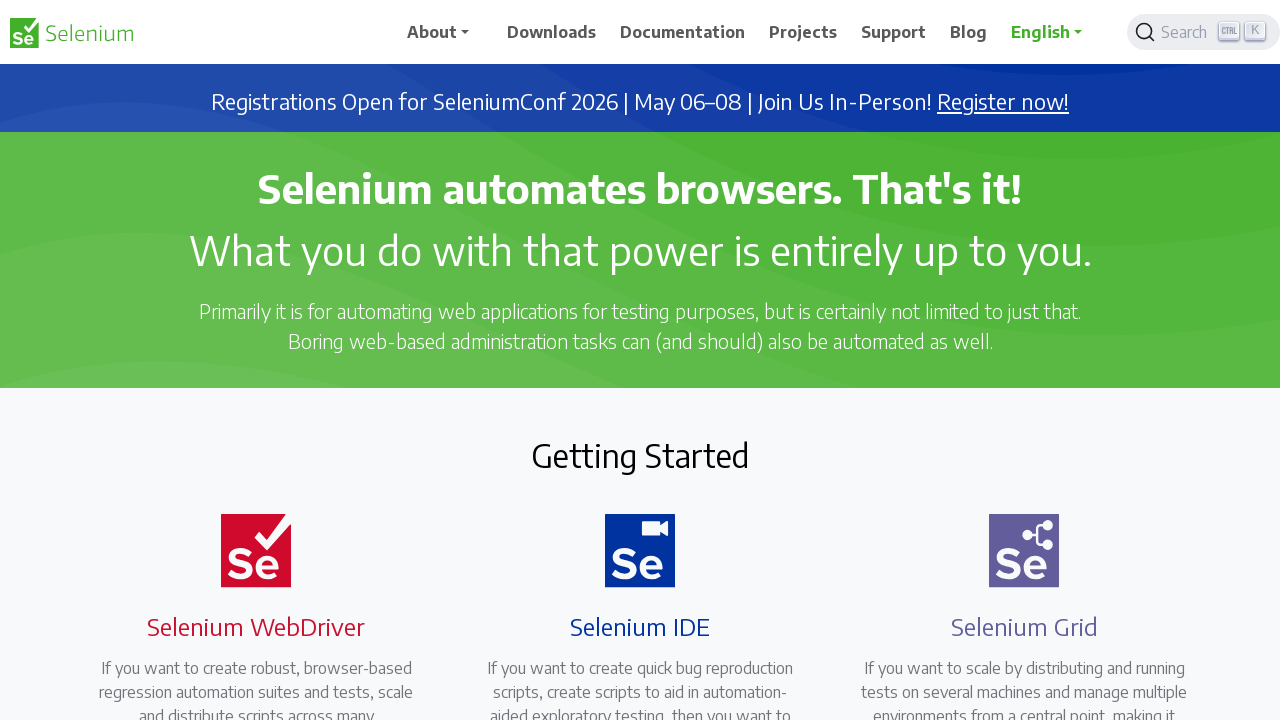

Located specific element for scrolling
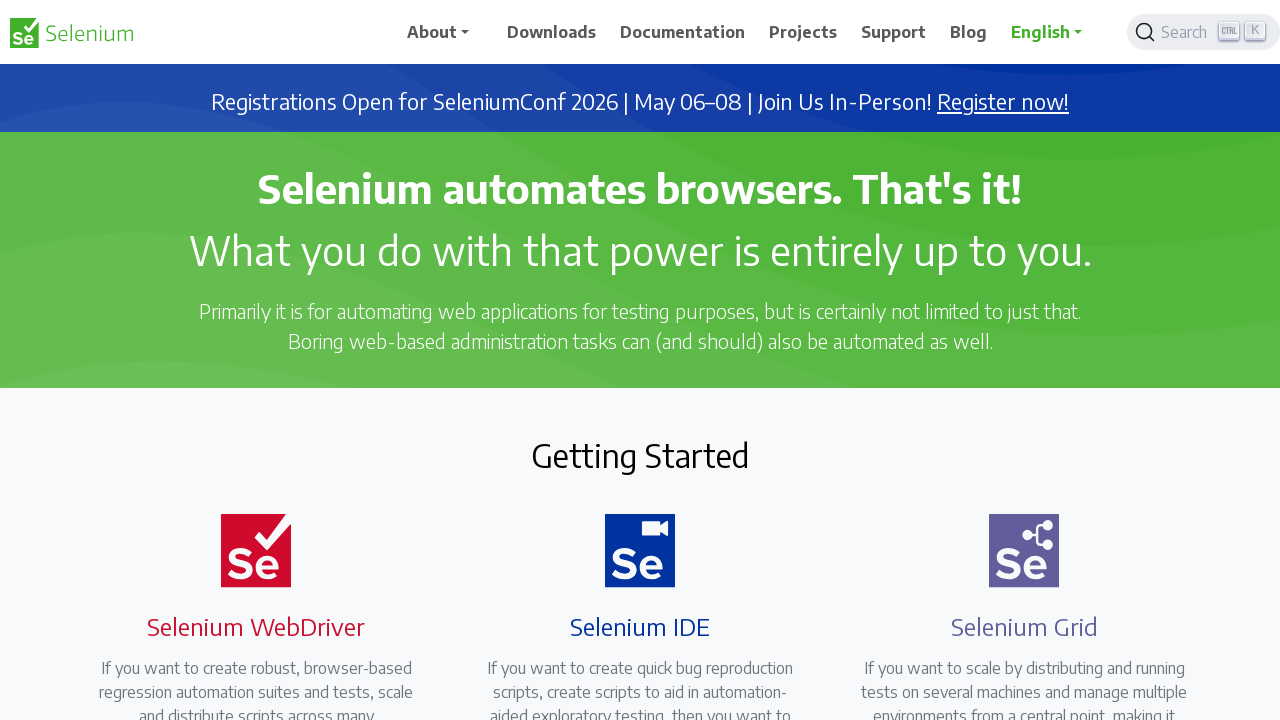

Scrolled to specific element on page
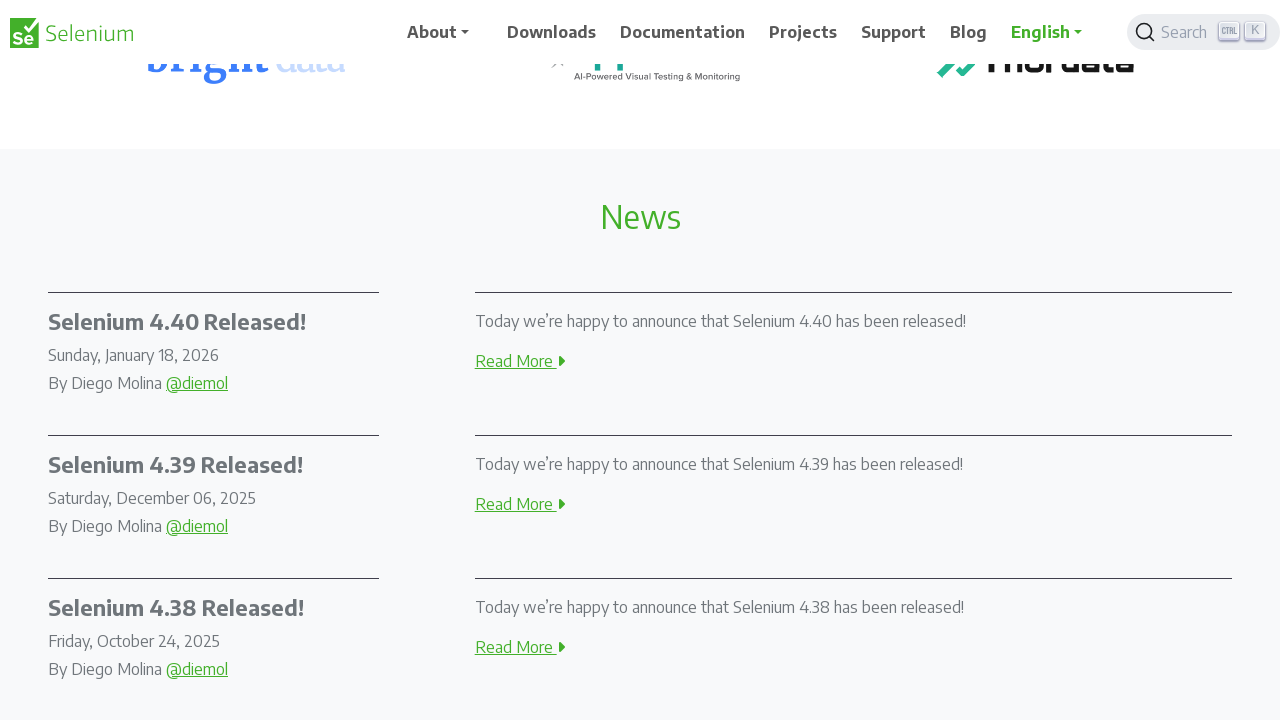

Waited for scroll to specific element to complete
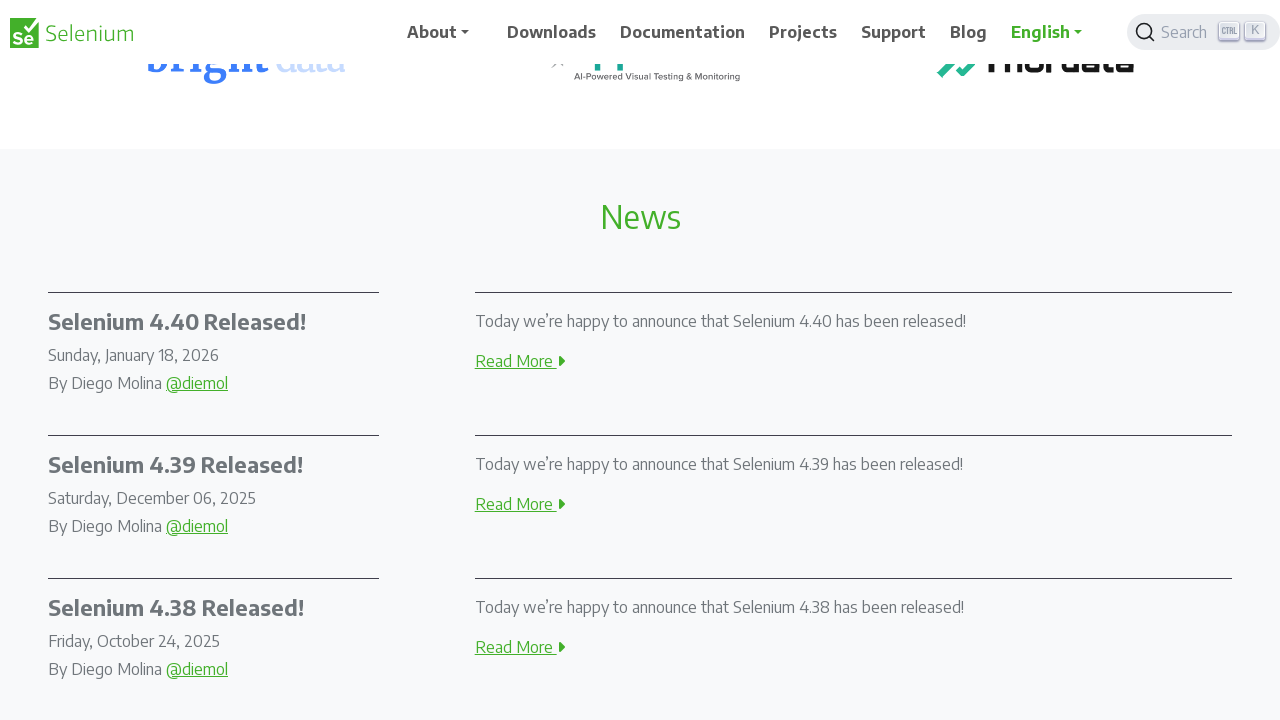

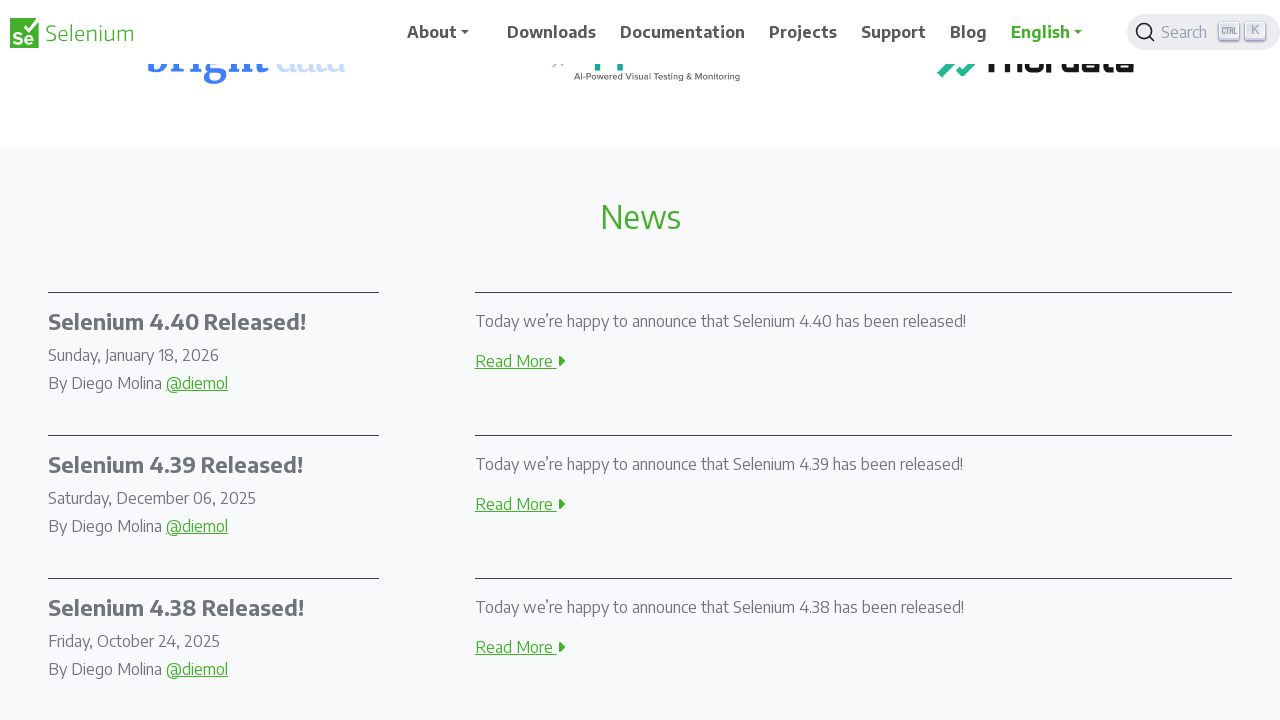